Tests that the todo counter displays the correct number of items as todos are added.

Starting URL: https://demo.playwright.dev/todomvc

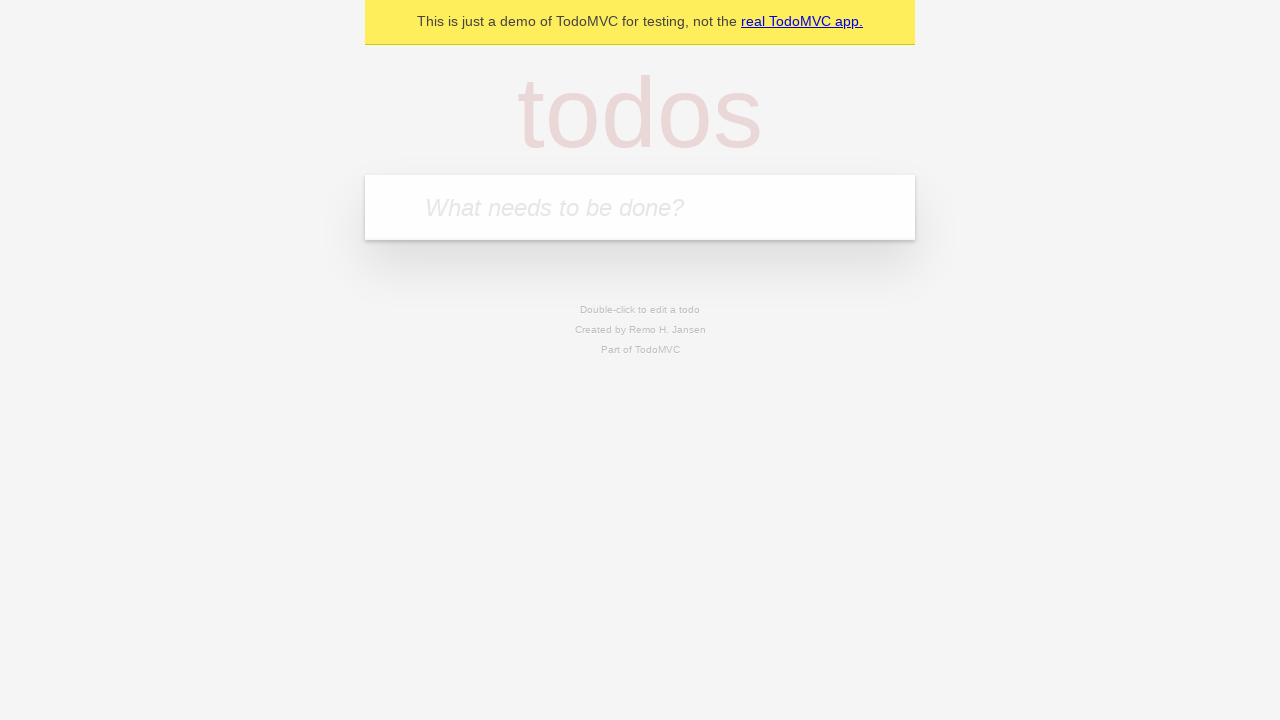

Filled todo input with 'buy some cheese' on internal:attr=[placeholder="What needs to be done?"i]
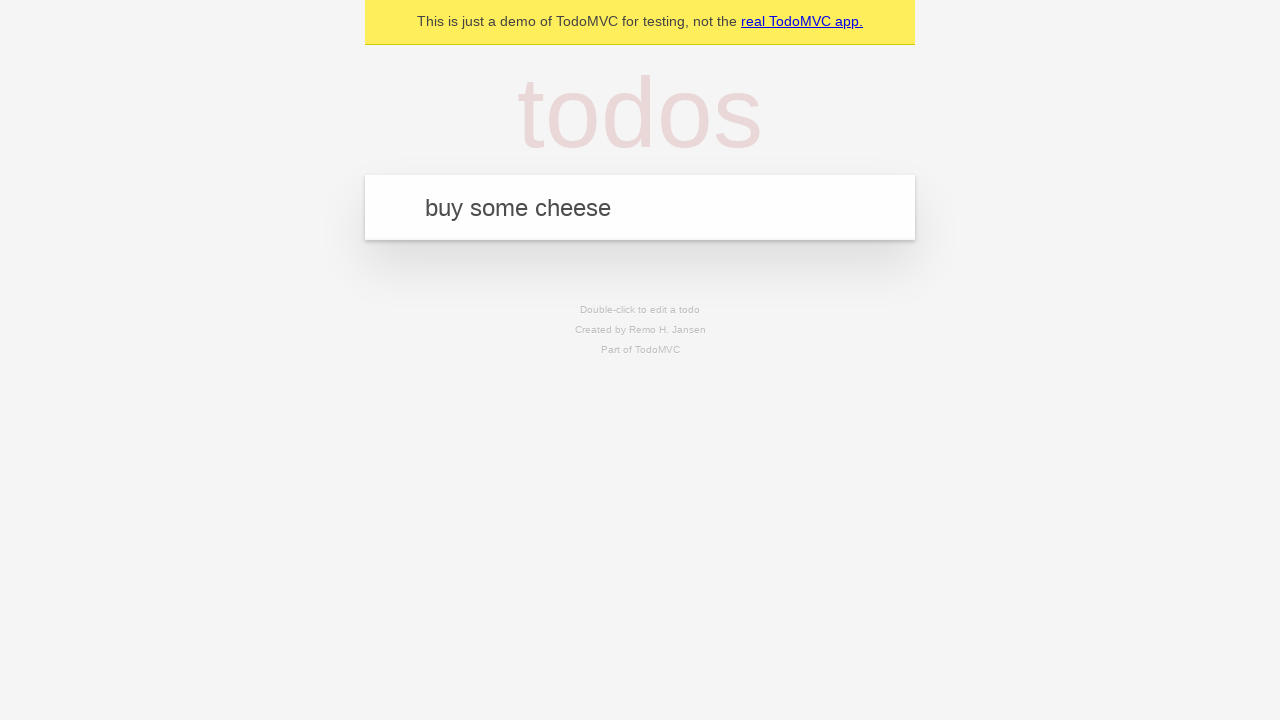

Pressed Enter to add first todo item on internal:attr=[placeholder="What needs to be done?"i]
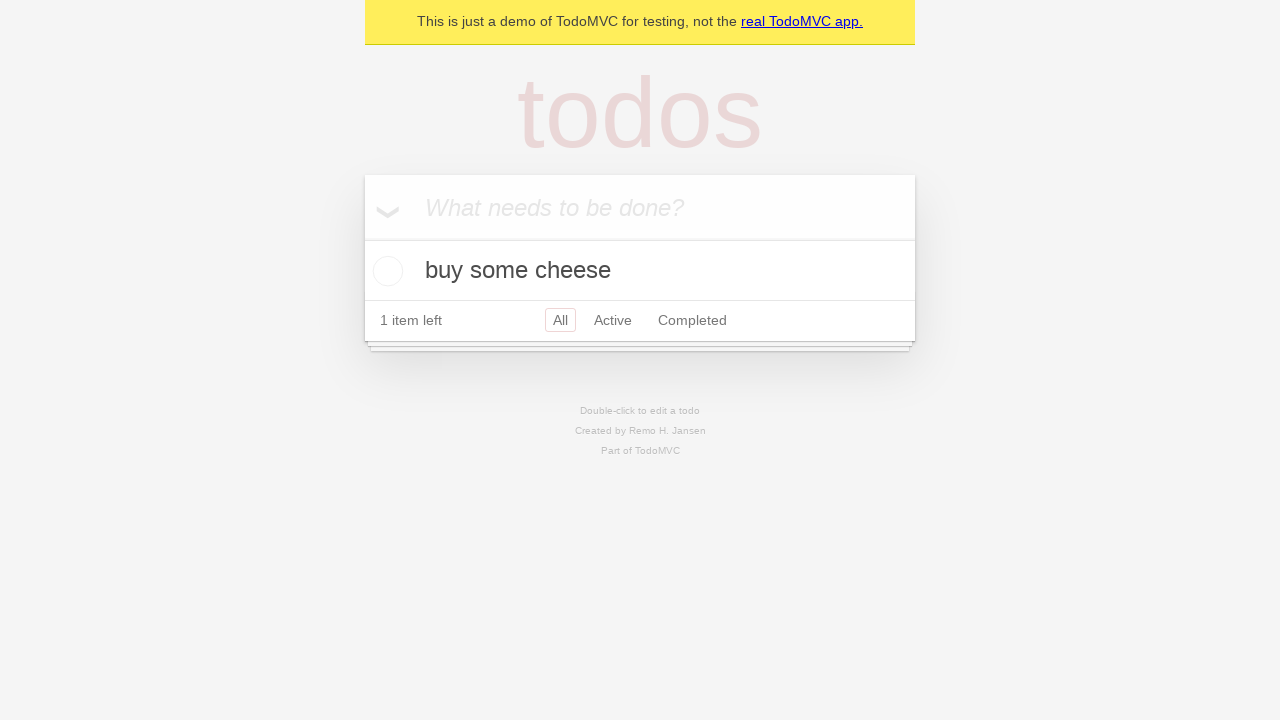

Todo counter element loaded after adding first item
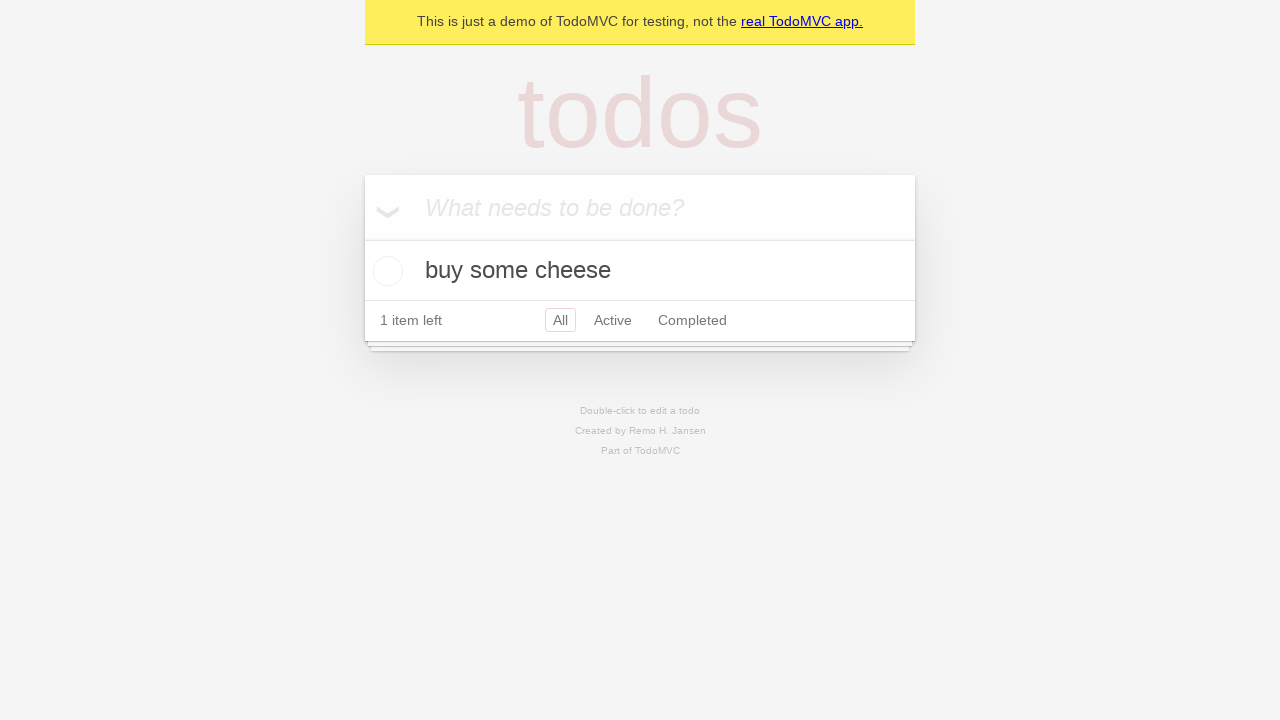

Filled todo input with 'feed the cat' on internal:attr=[placeholder="What needs to be done?"i]
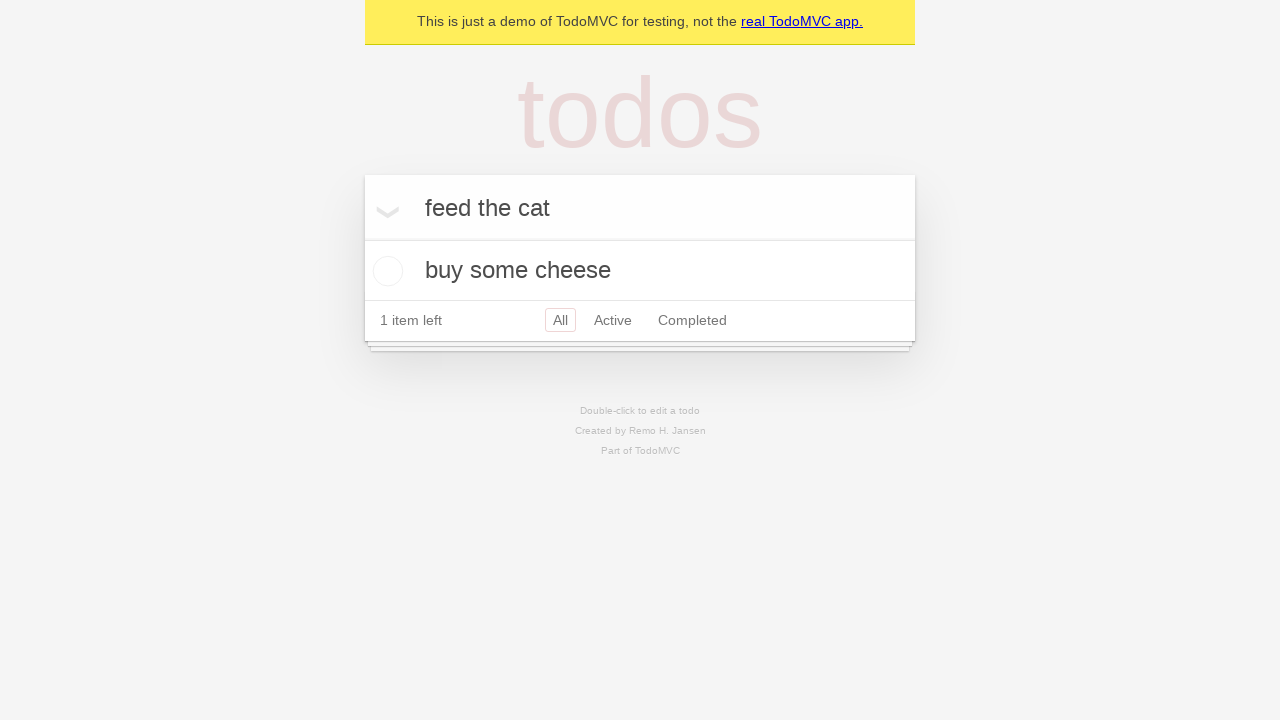

Pressed Enter to add second todo item on internal:attr=[placeholder="What needs to be done?"i]
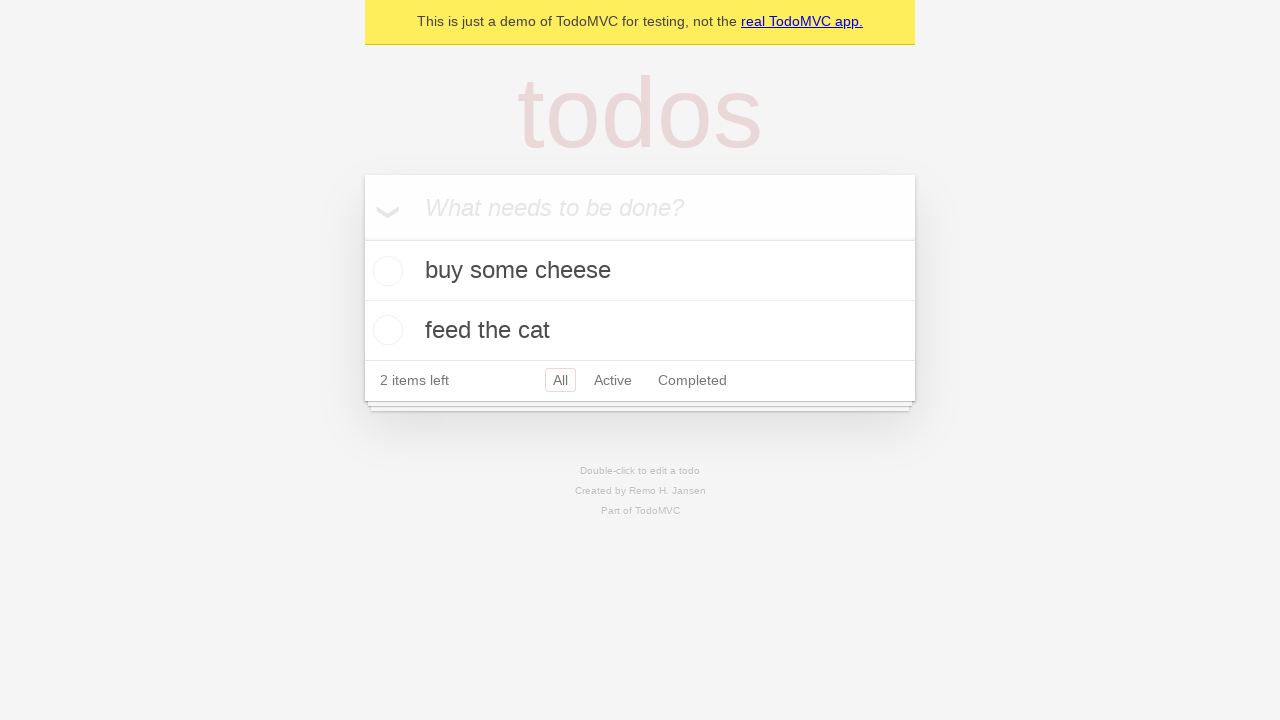

Waited 500ms for todo counter to update
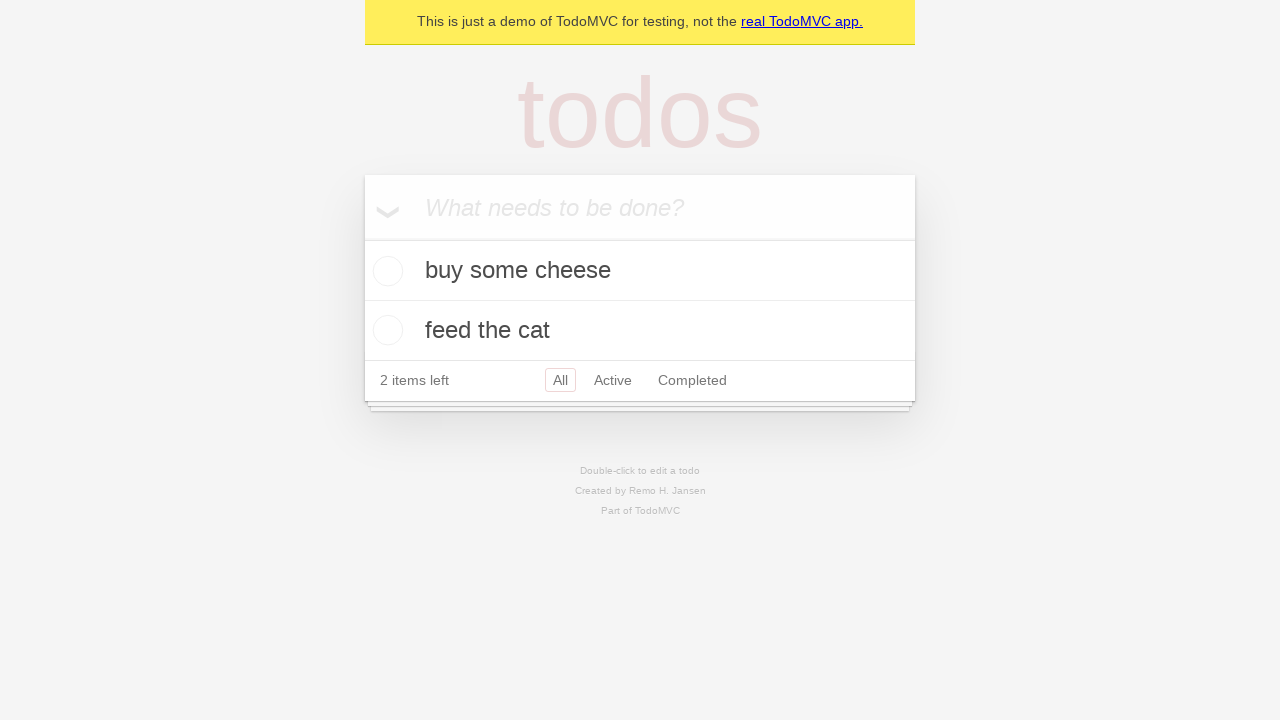

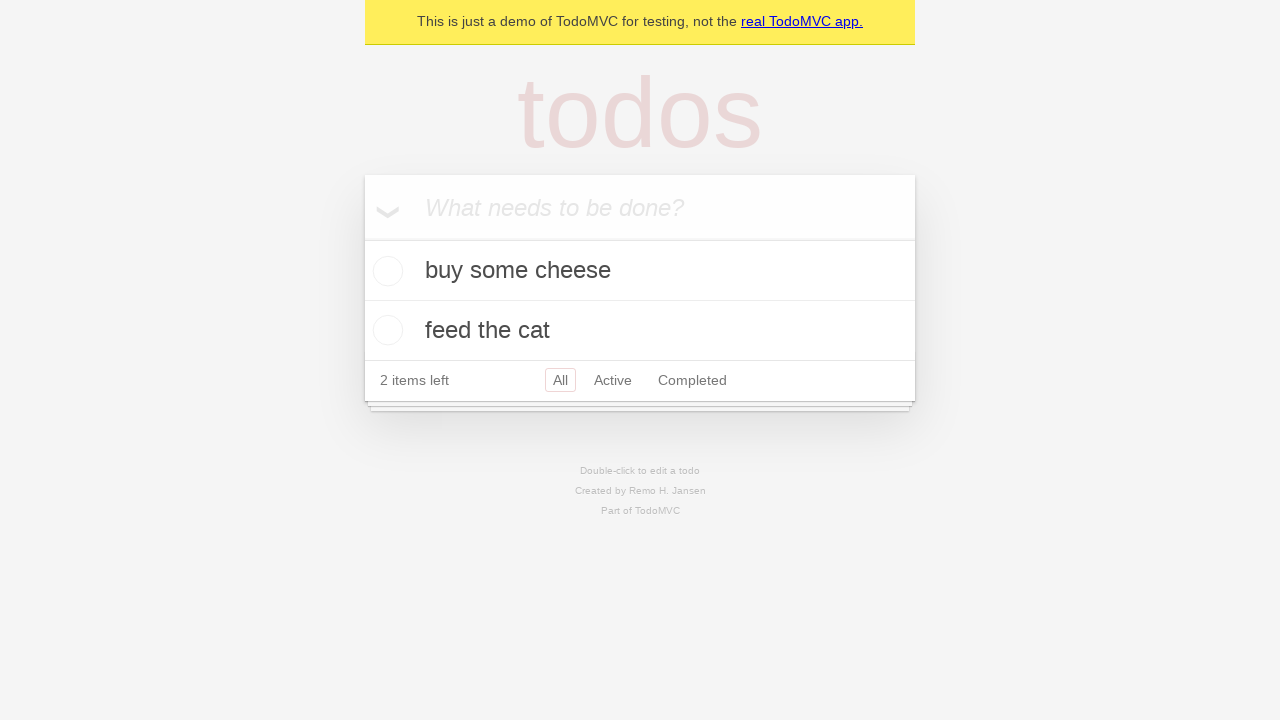